Tests JavaScript prompt alert handling by clicking a button to trigger a prompt dialog, typing text into it, and accepting the alert.

Starting URL: https://v1.training-support.net/selenium/javascript-alerts

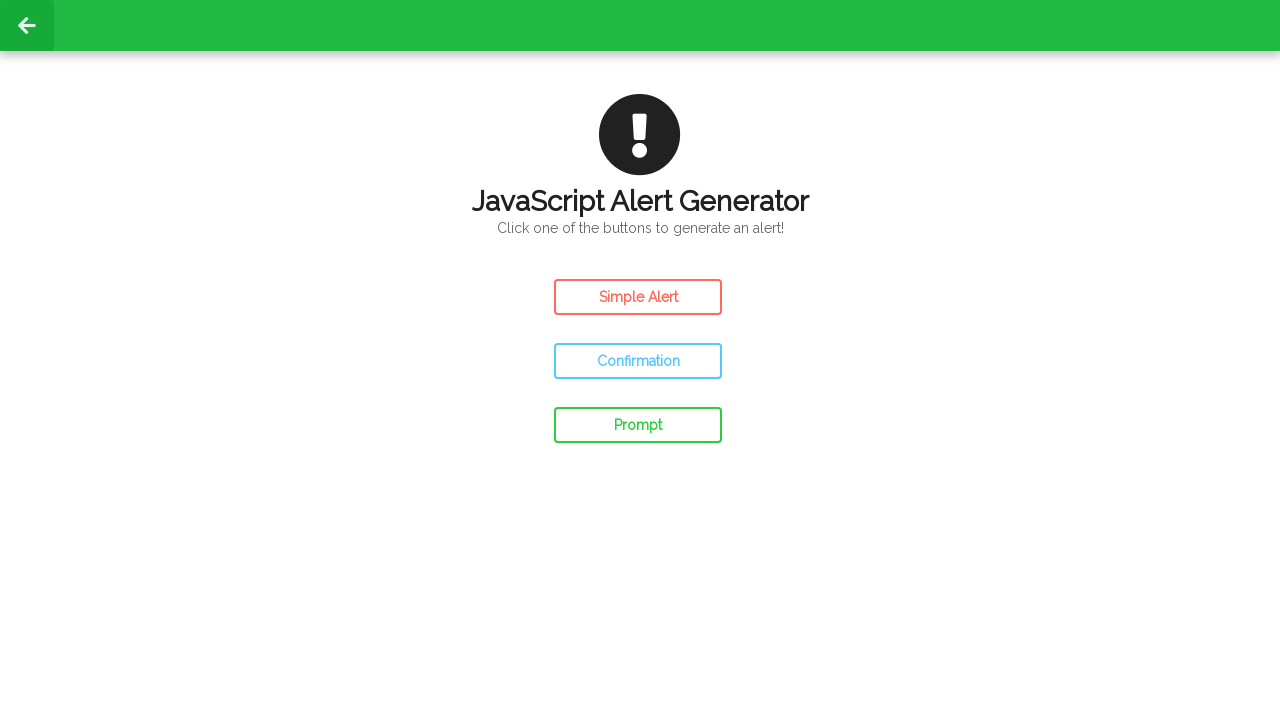

Clicked the prompt button to trigger JavaScript prompt dialog at (638, 425) on #prompt
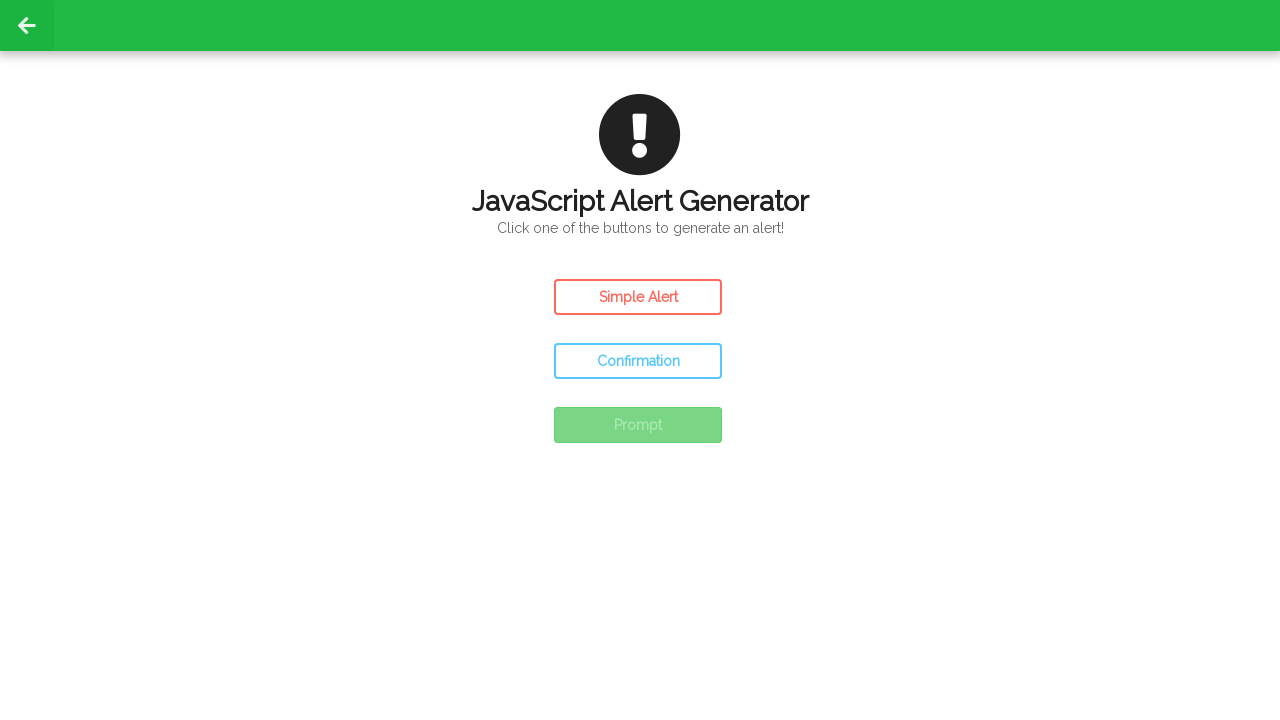

Set up dialog handler to accept prompt with text 'Awesome!'
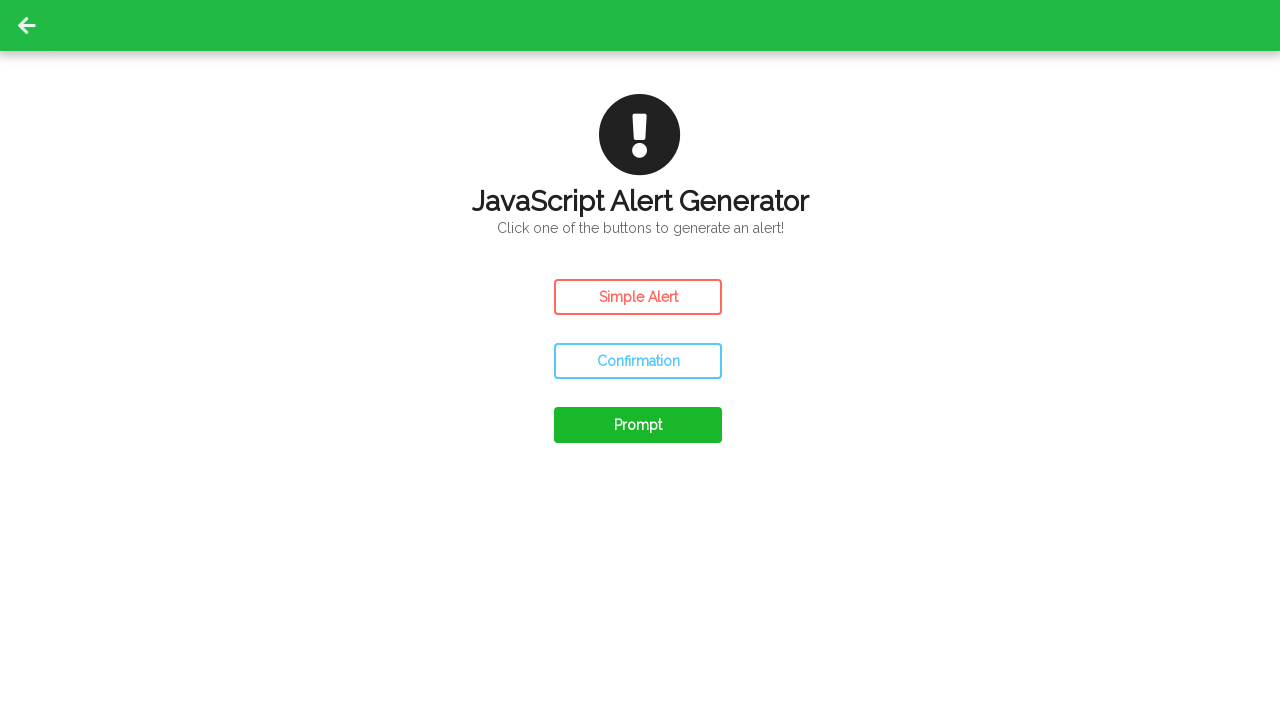

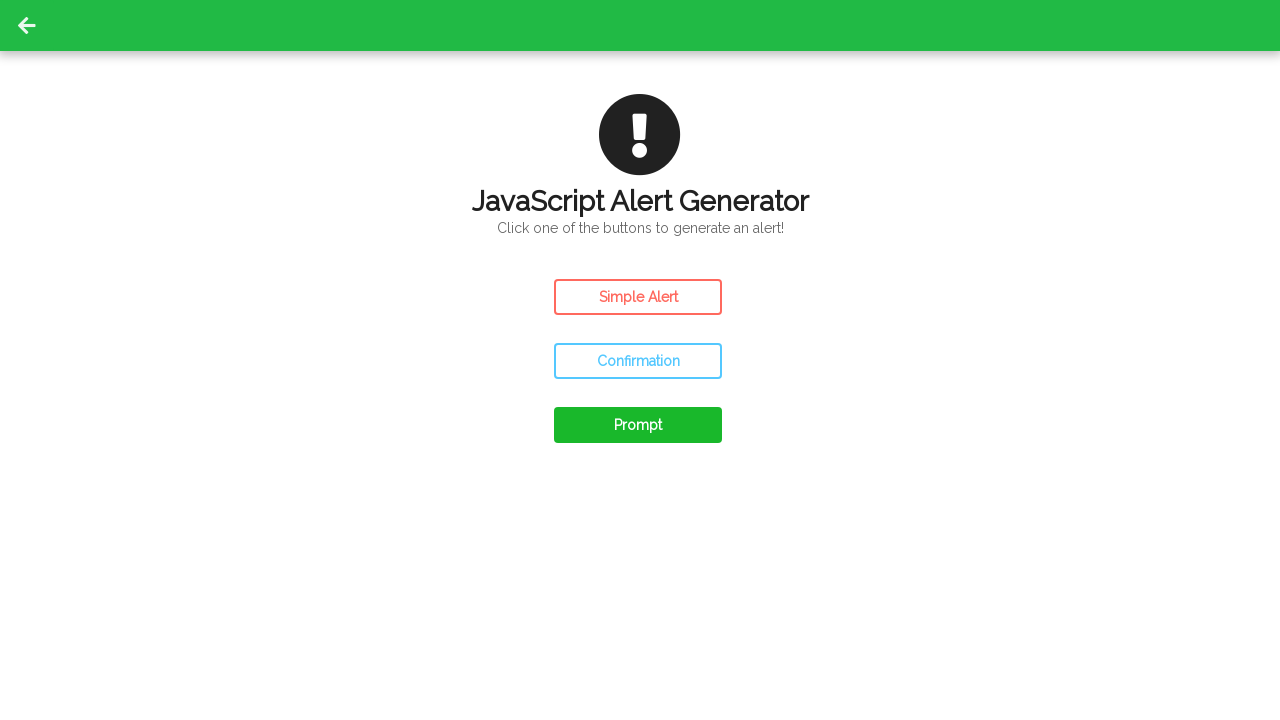